Navigates to Google Cloud customer case studies page, waits for content to load, then clicks the "More" button to load additional case studies and verifies the content loads successfully.

Starting URL: https://cloud.google.com/customers?sr=IiUIARIhGh9DT1JQVVNfVFlQRV9DVVNUT01FUl9DQVNFX1NUVURZKAw6CBoECgJlbigB

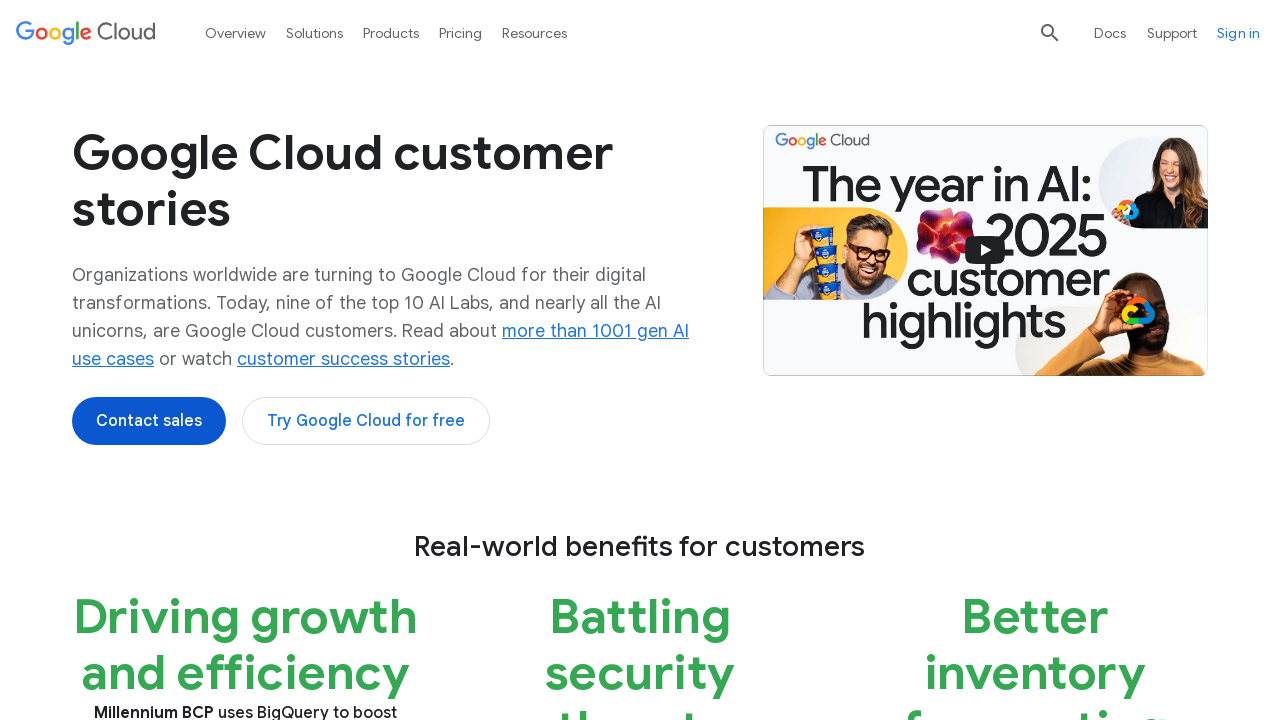

Waited for page to reach networkidle state
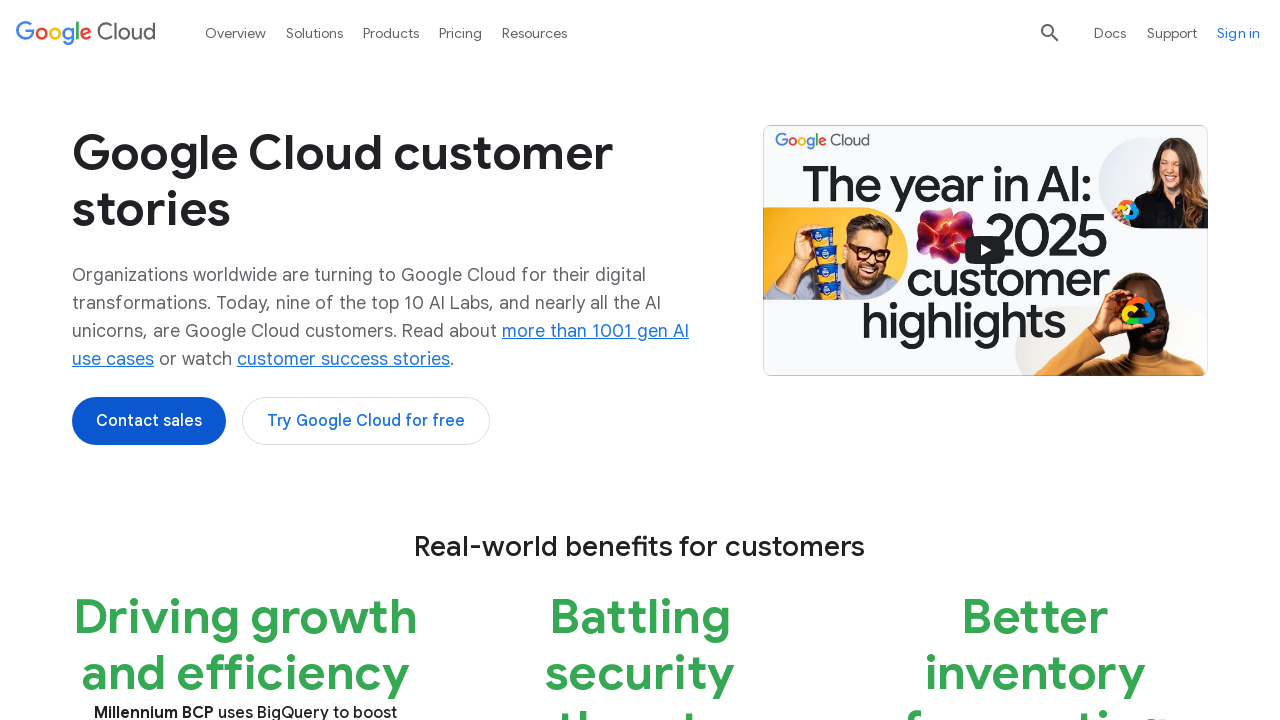

Case study links became visible
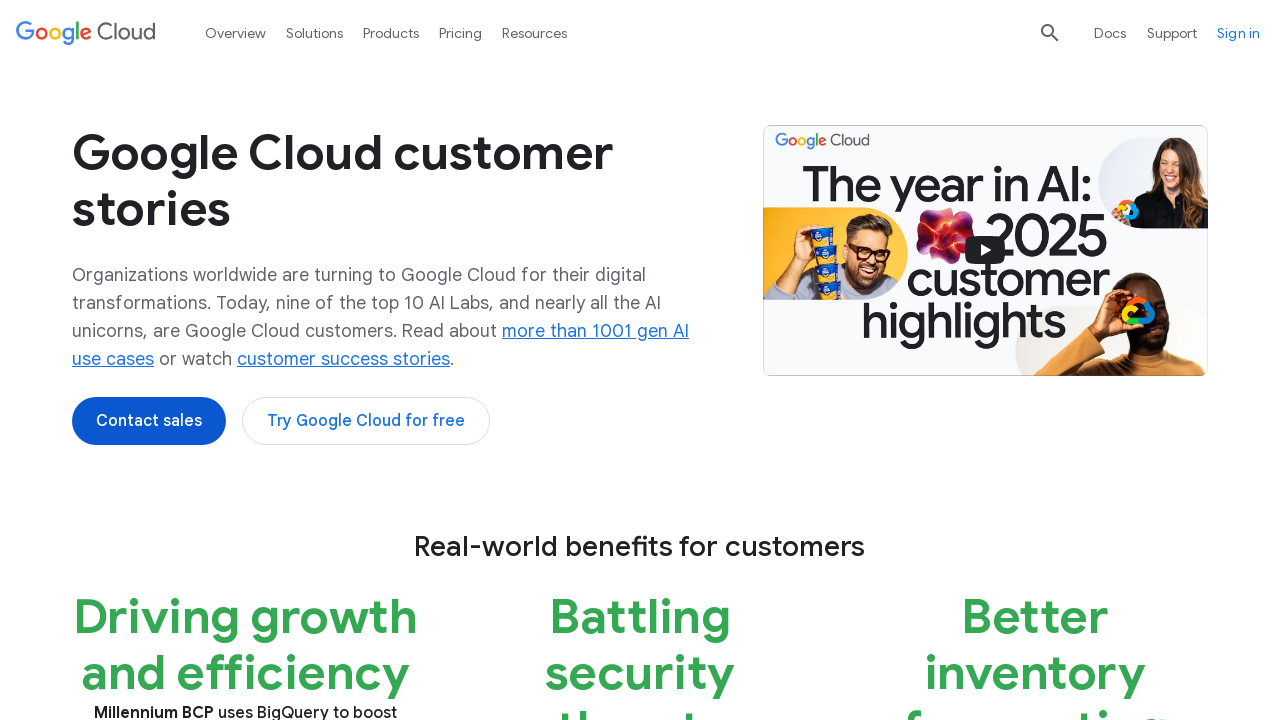

Located the 'More' button
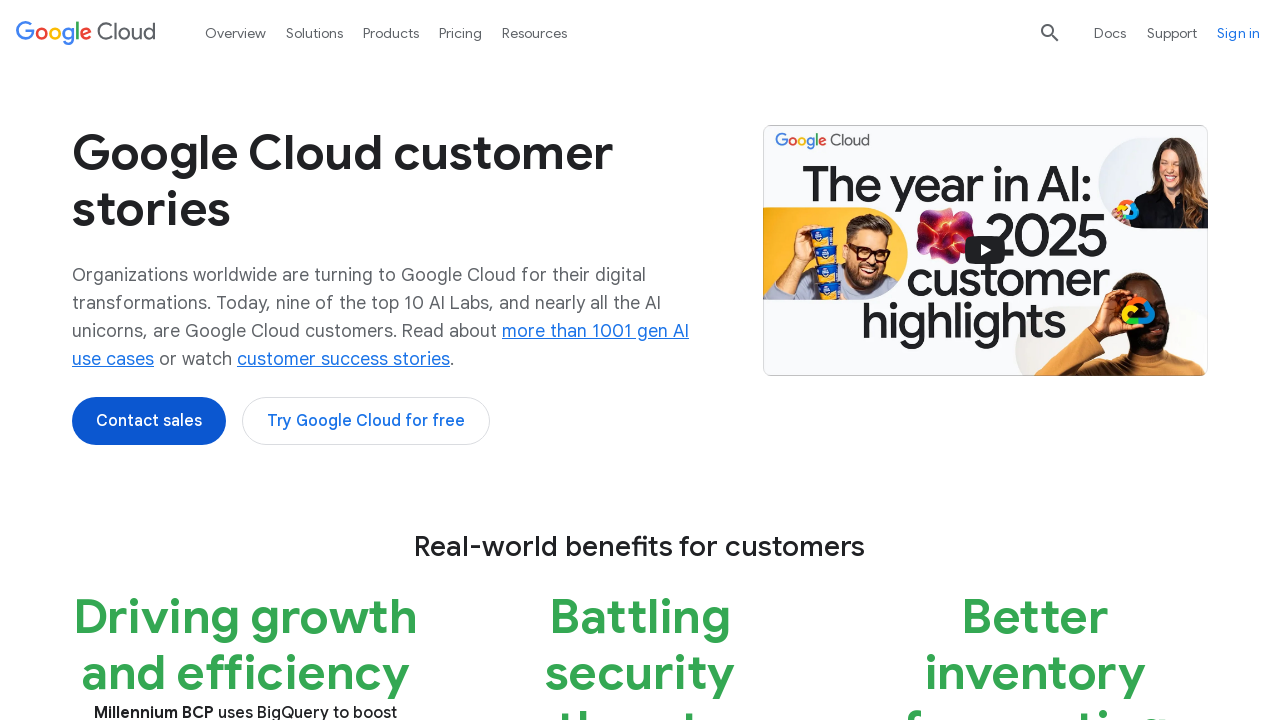

Clicked the 'More' button to load additional case studies
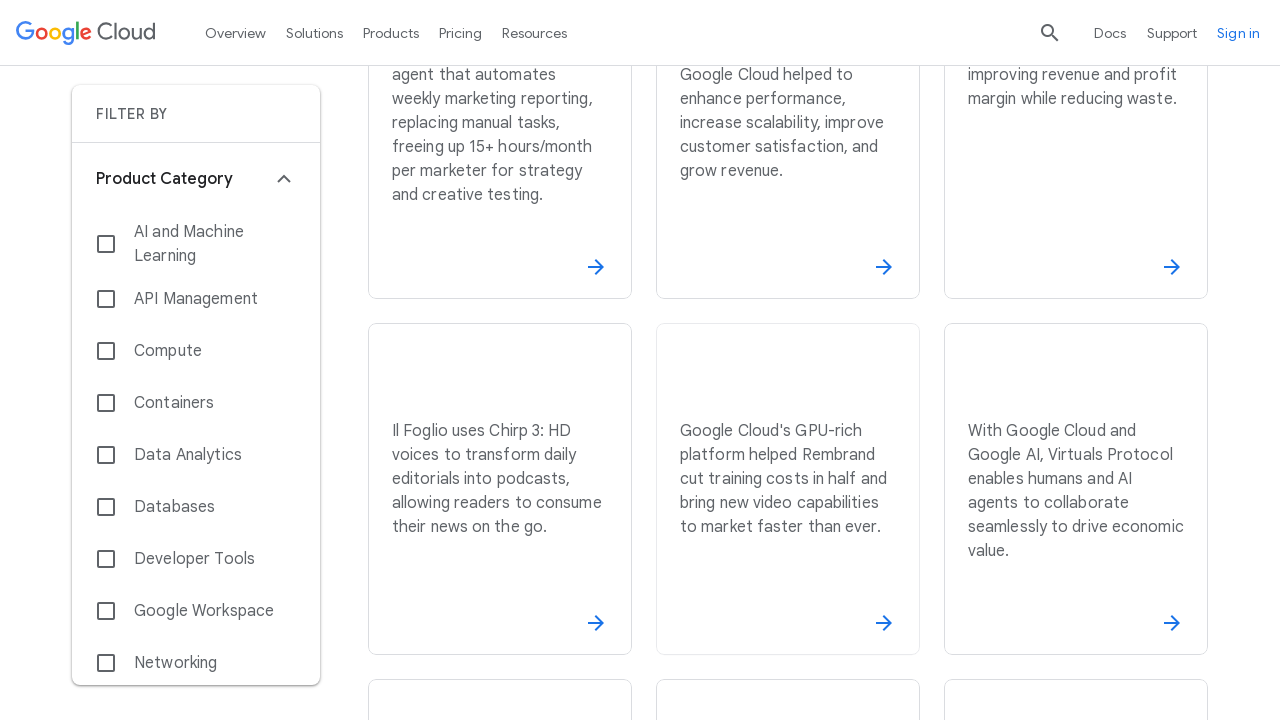

Waited 3 seconds for new content to load
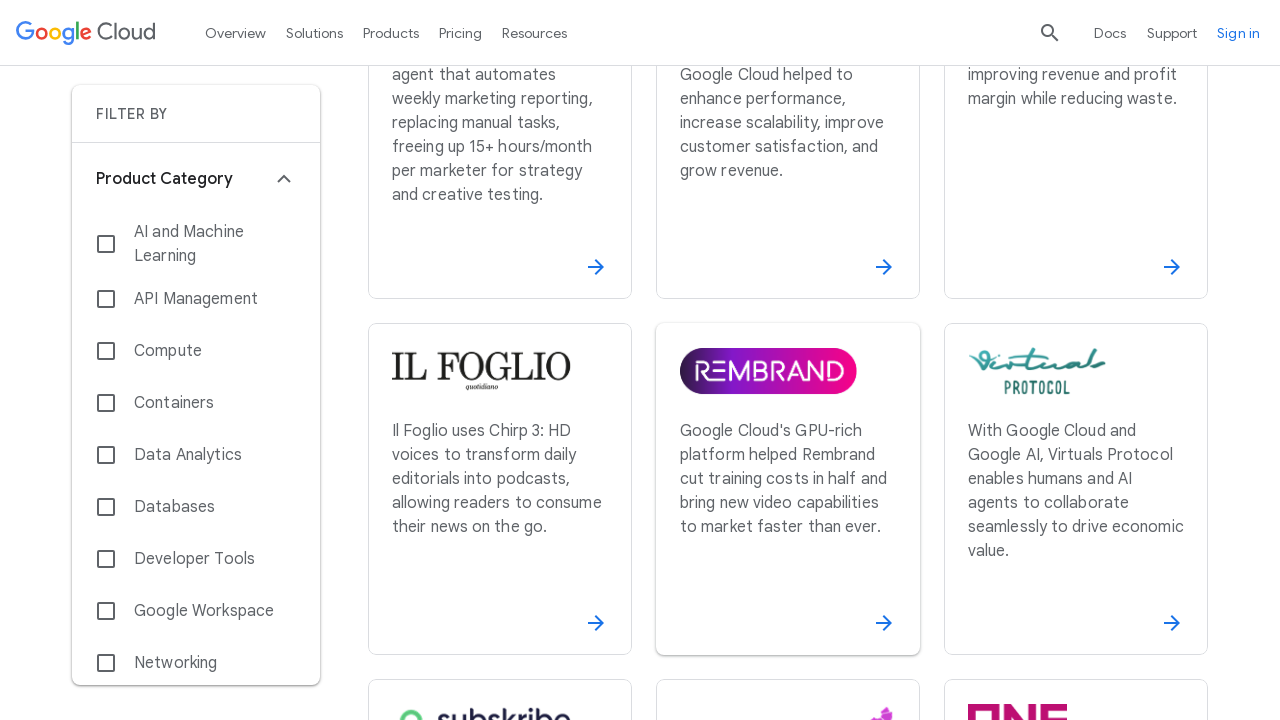

Waited for page to reach networkidle state after loading more case studies
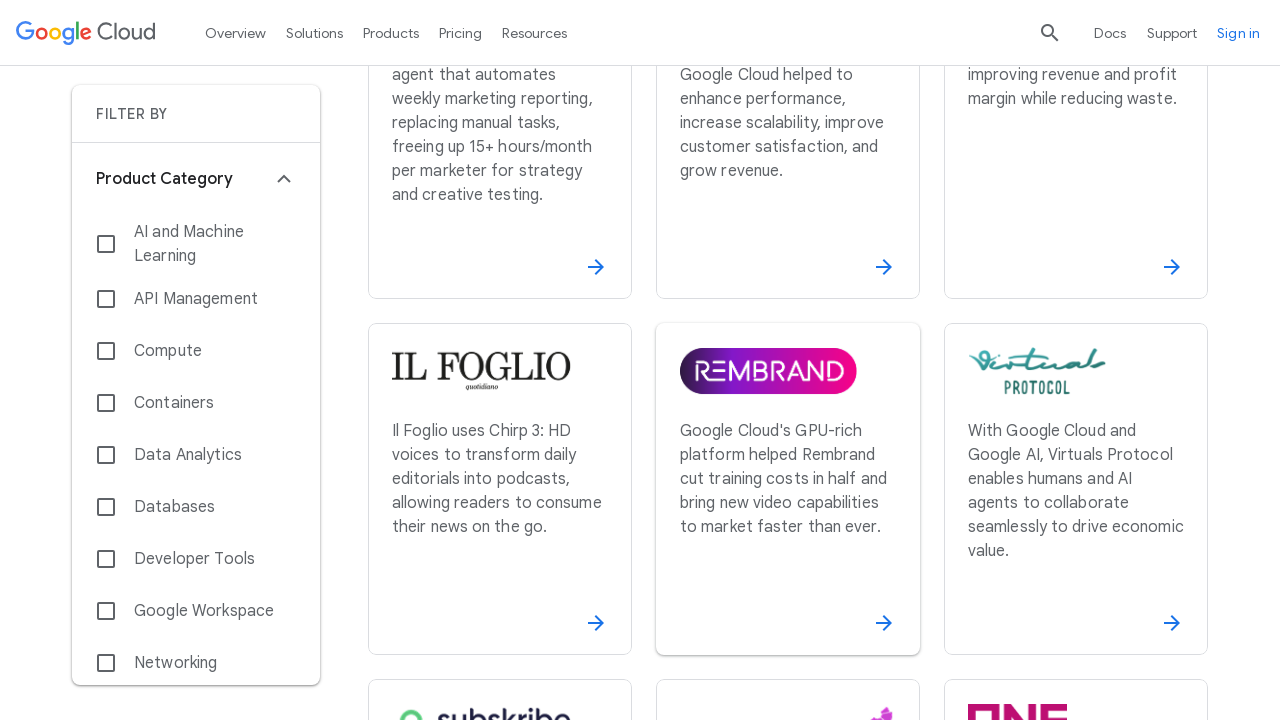

Verified additional case study links are now visible
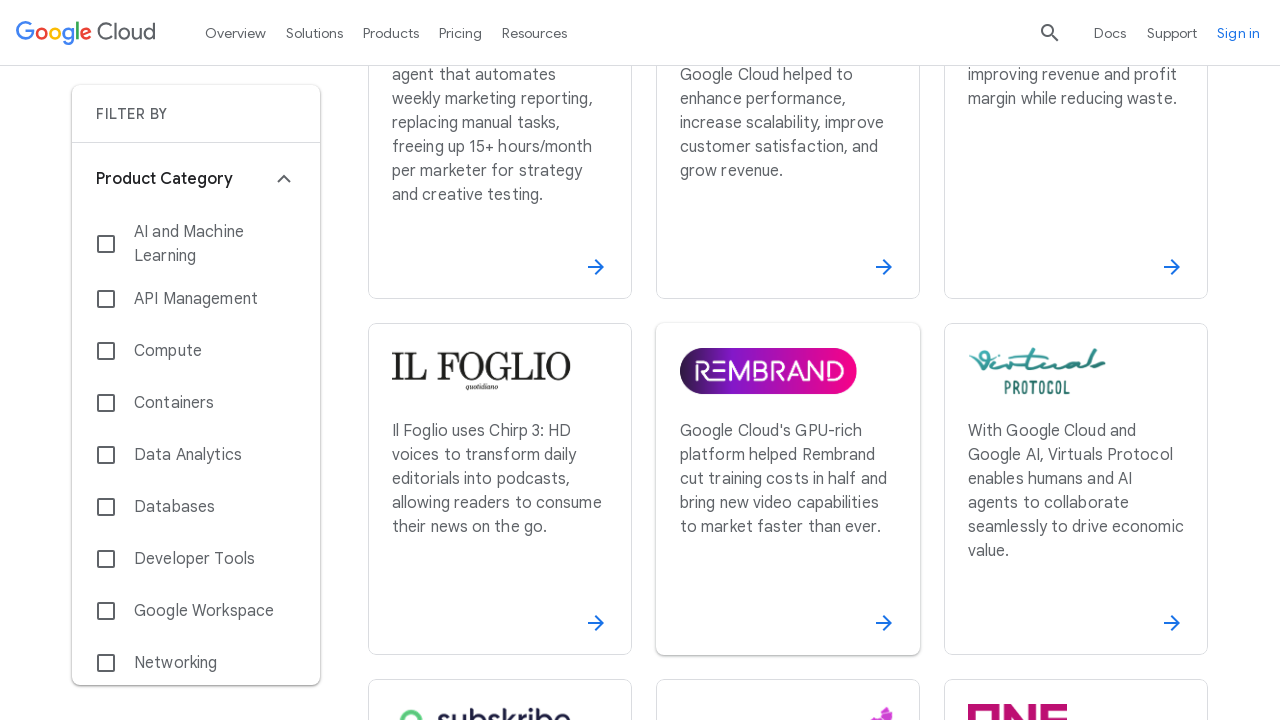

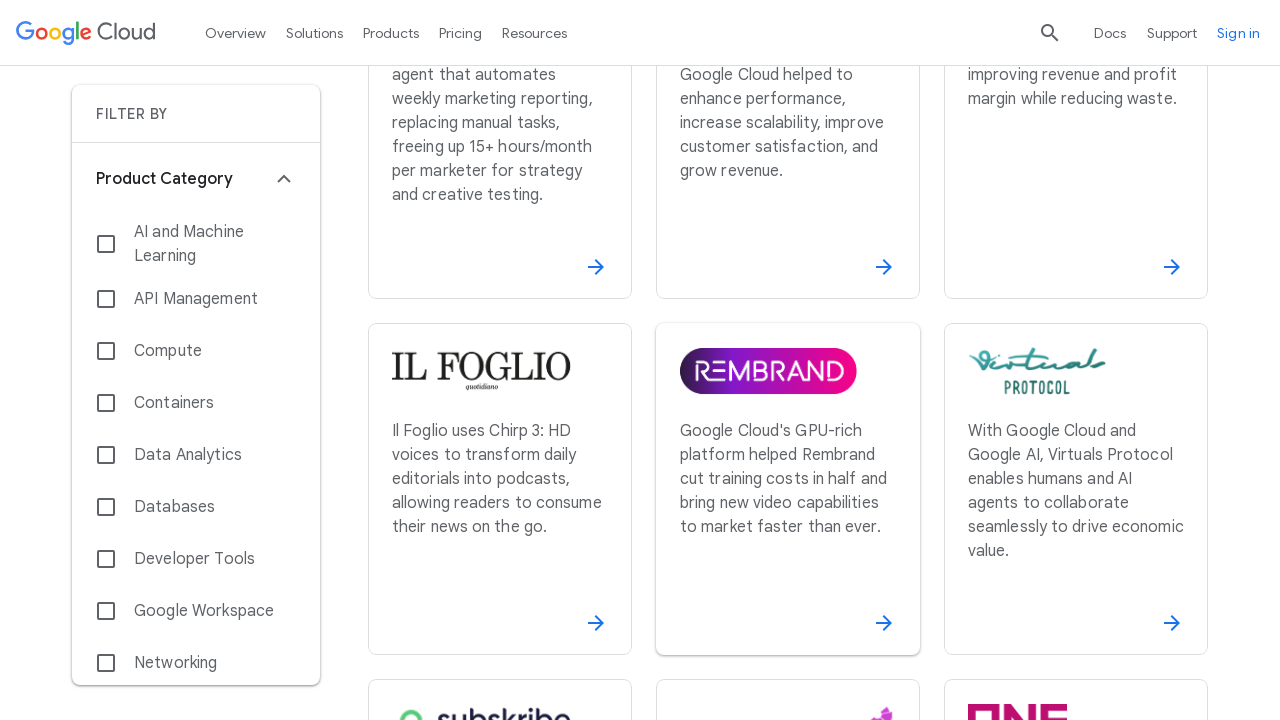